Tests iframe navigation and form submission with alert handling on a blog page, including switching between multiple iframes and filling a login form

Starting URL: https://omayo.blogspot.in/

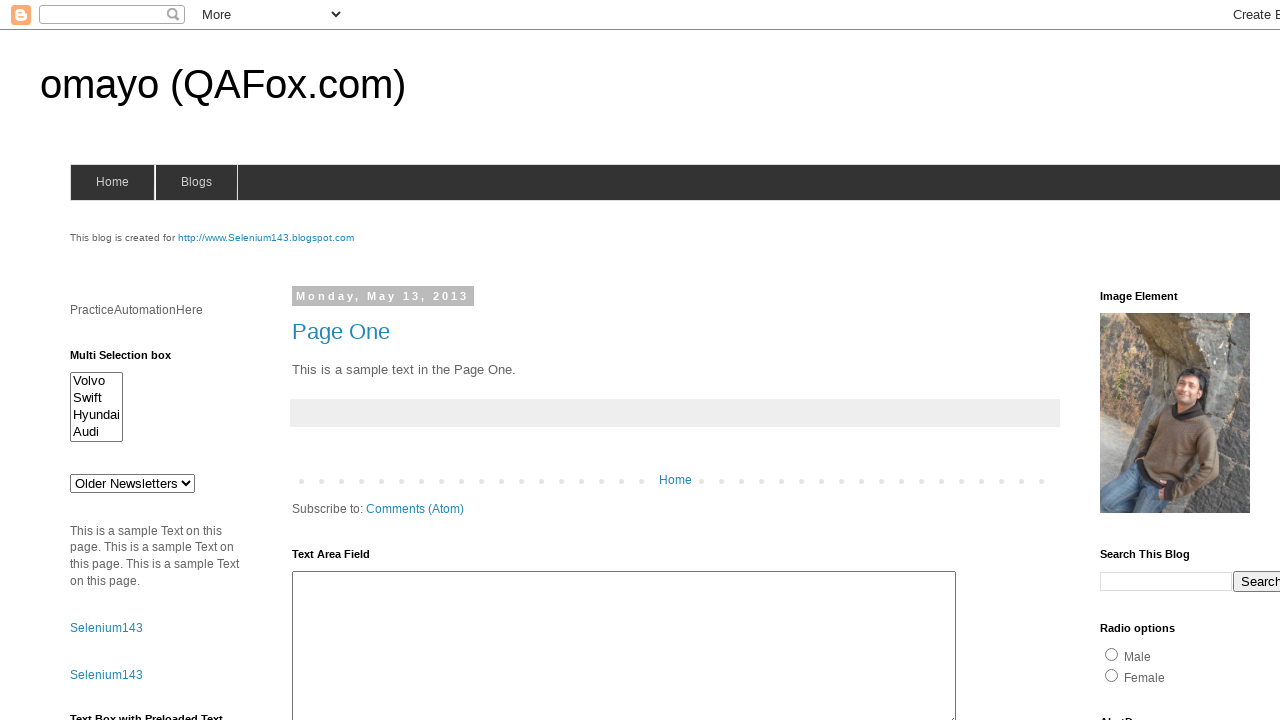

Located iframe1 element
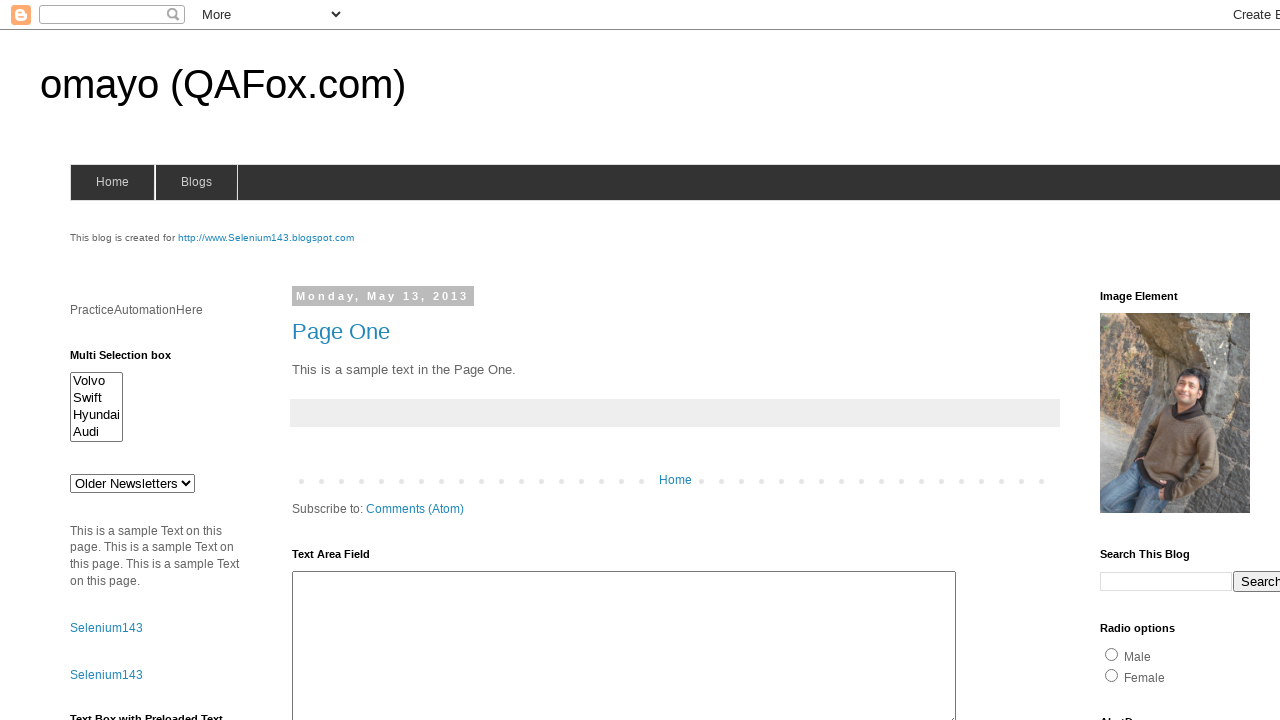

Located iframe2 element
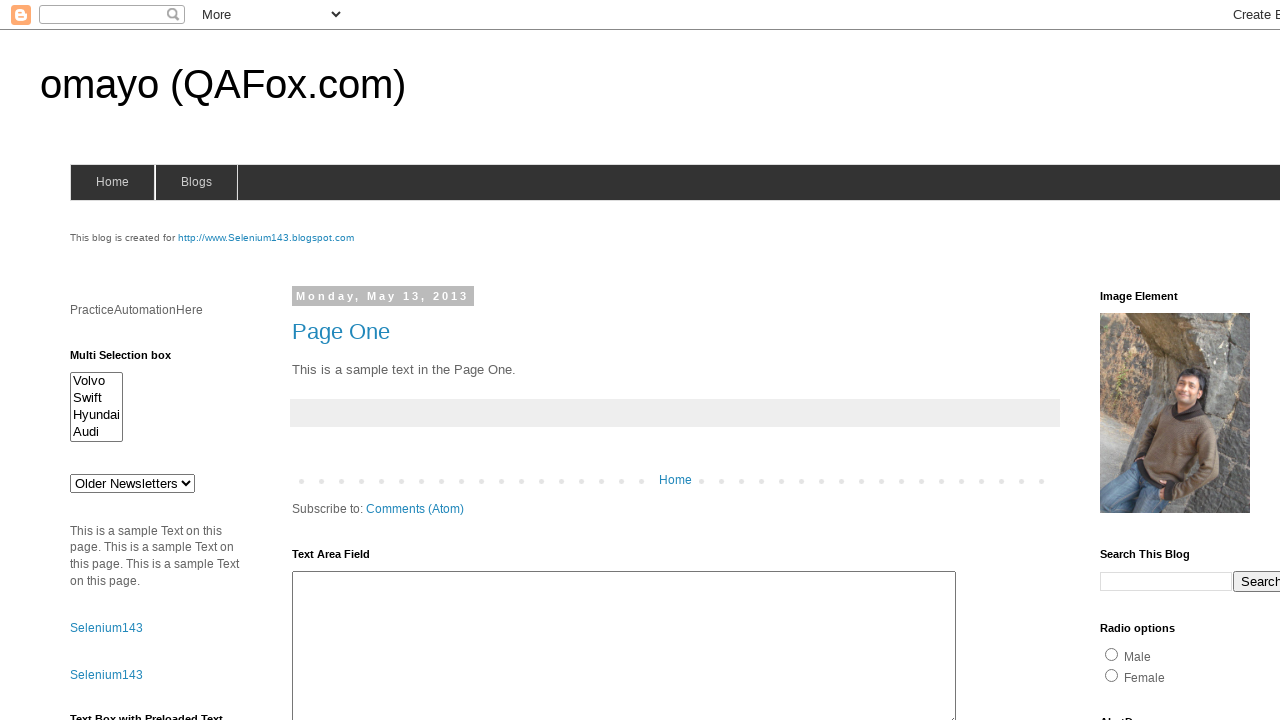

Filled username field with 'Maha' on //form[@name='login']//child::input[@type='text' and @name='userid']
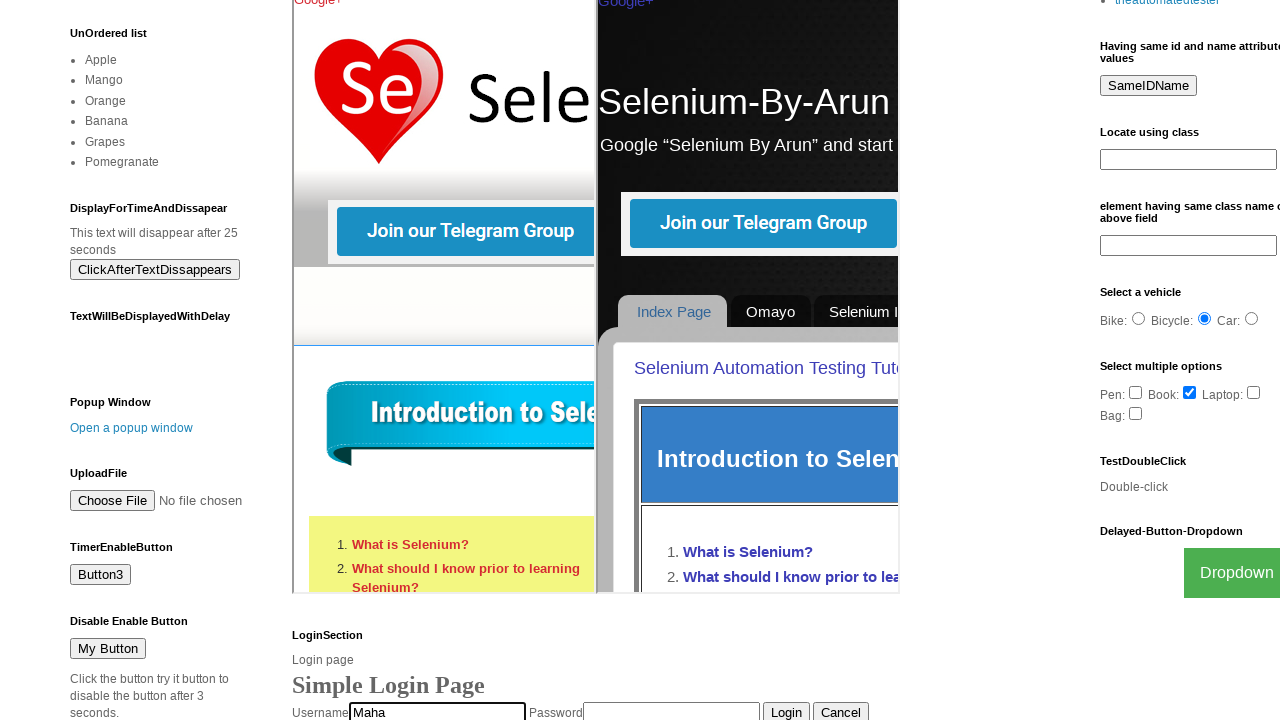

Filled password field with 'ab12' on //form[@name='login']//child::input[@type='password' and @name='pswrd']
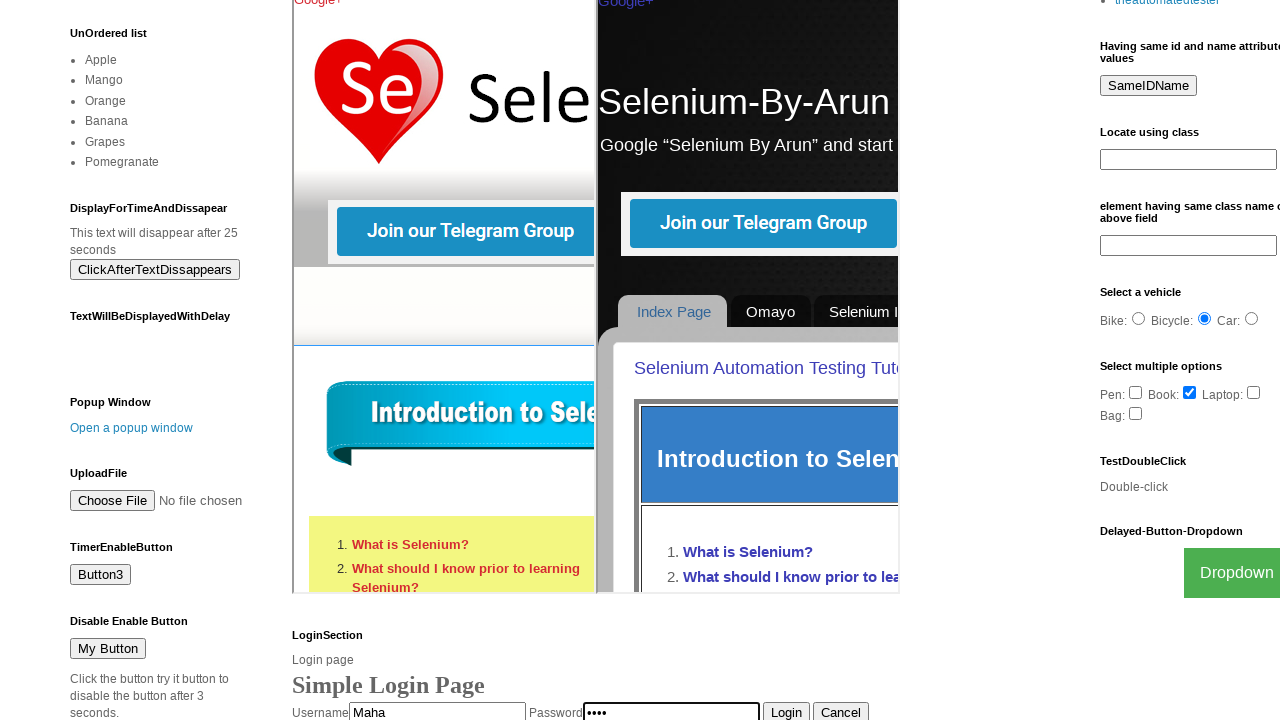

Set up alert handler to accept dialogs
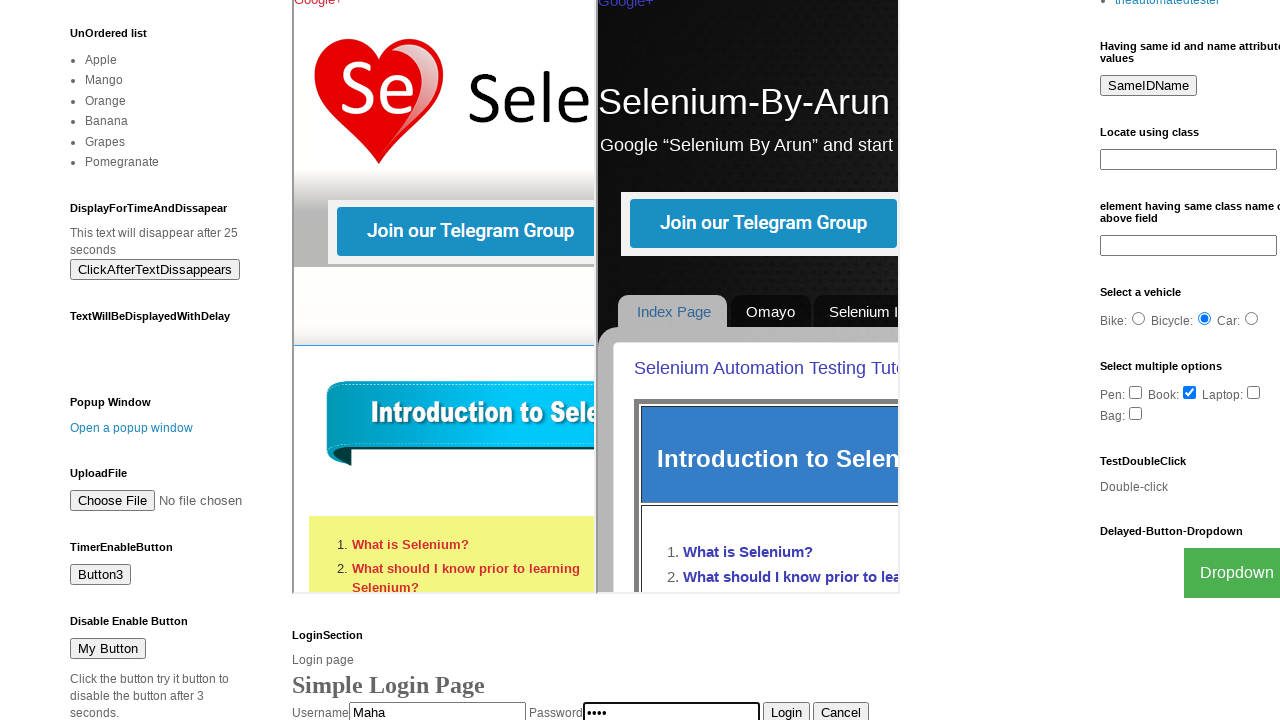

Clicked login button and handled alert at (786, 710) on xpath=//form[@name='login']//child::input[@type='button' and @value='Login']
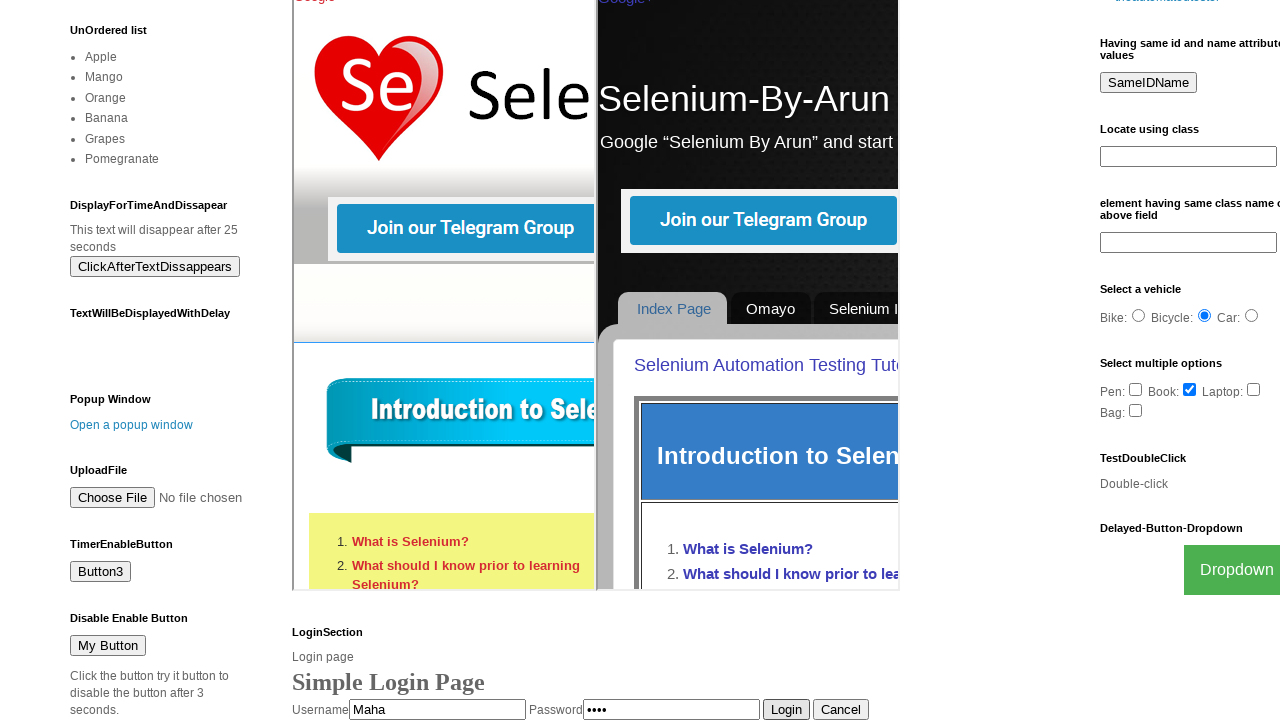

Clicked cancel button to clear form at (841, 710) on xpath=//form[@name='login']//child::input[@type='reset' and @value='Cancel']
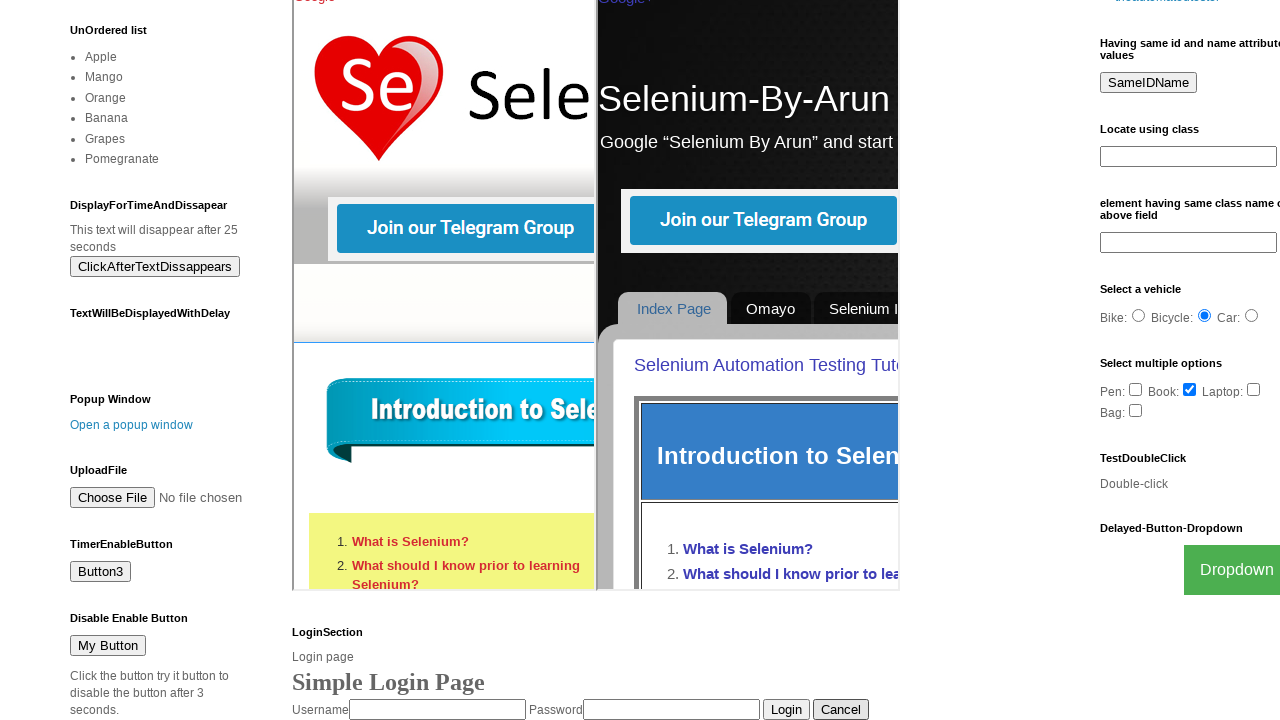

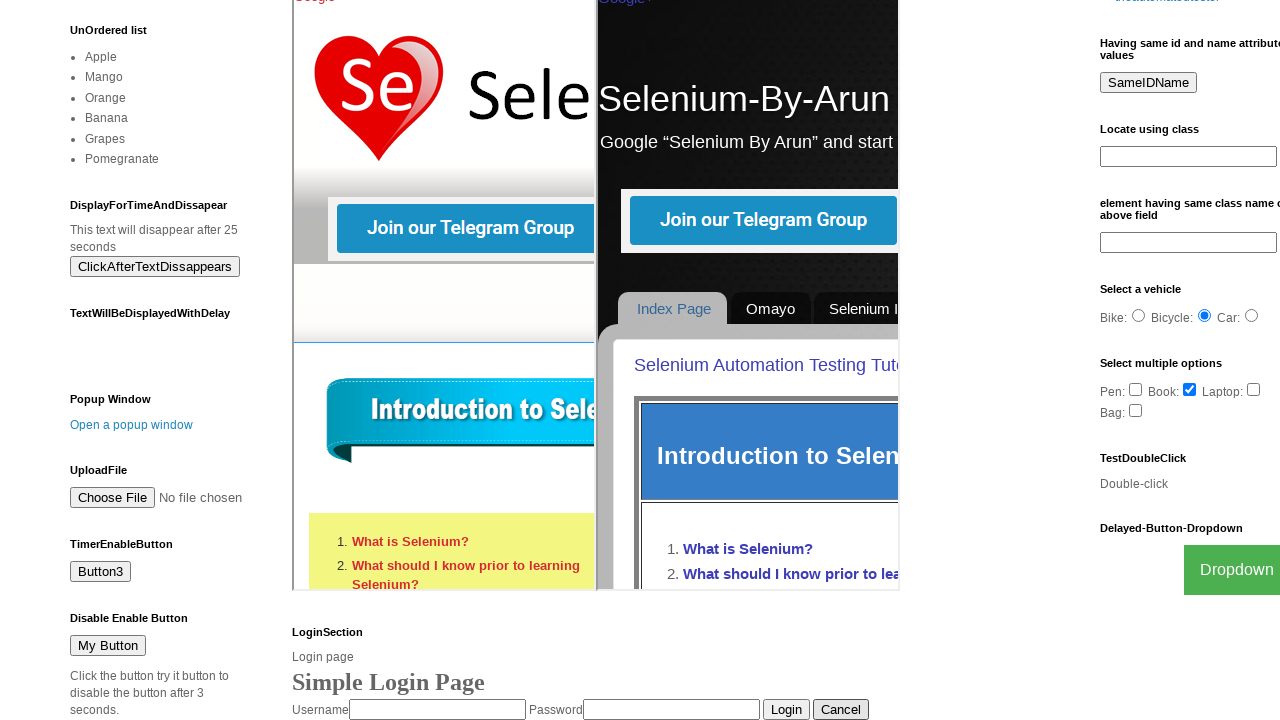